Tests opening a new tab by clicking a link, switching to the new tab, verifying content, and switching back to the main tab

Starting URL: https://rahulshettyacademy.com/AutomationPractice/

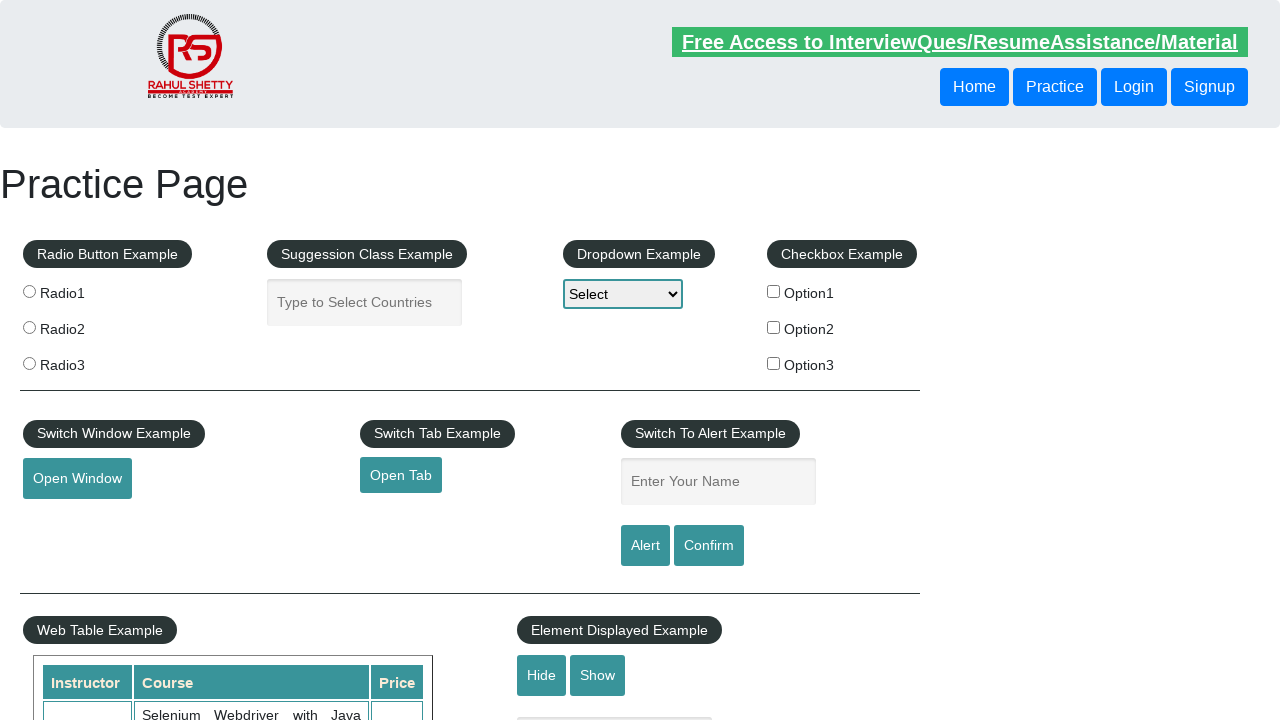

Clicked open tab button to trigger new page at (401, 475) on #opentab
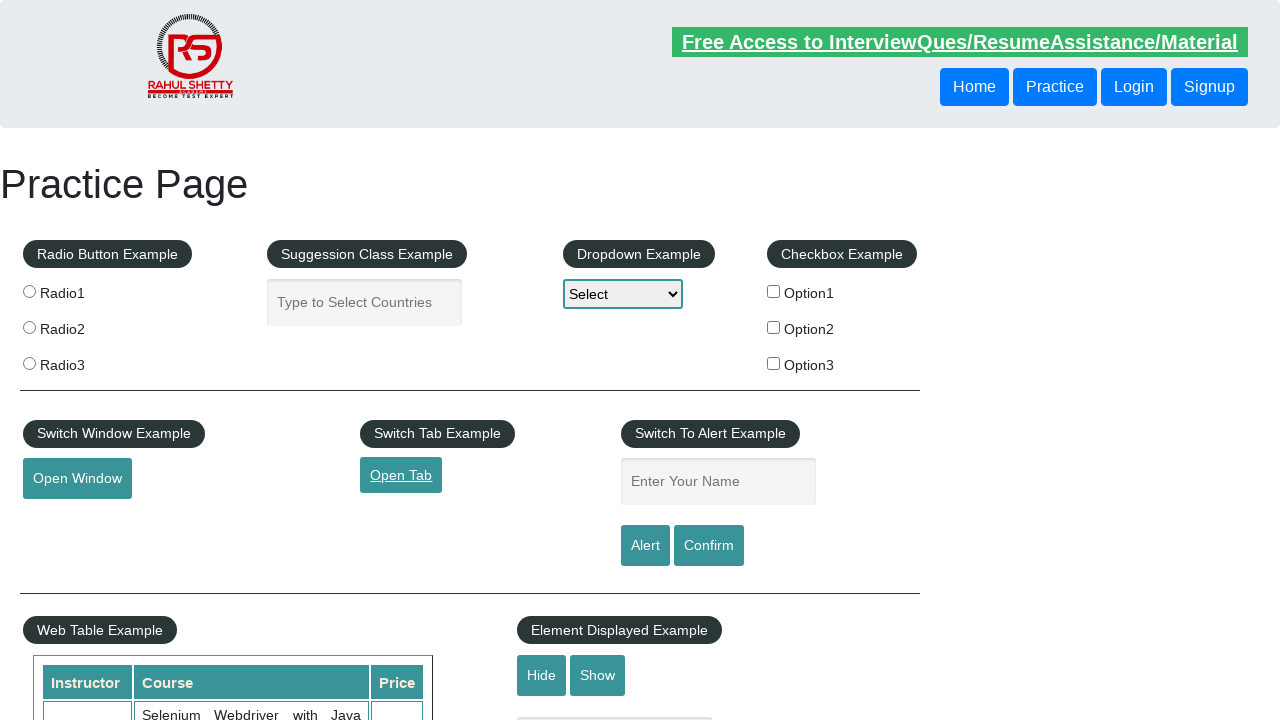

New tab opened and page object obtained
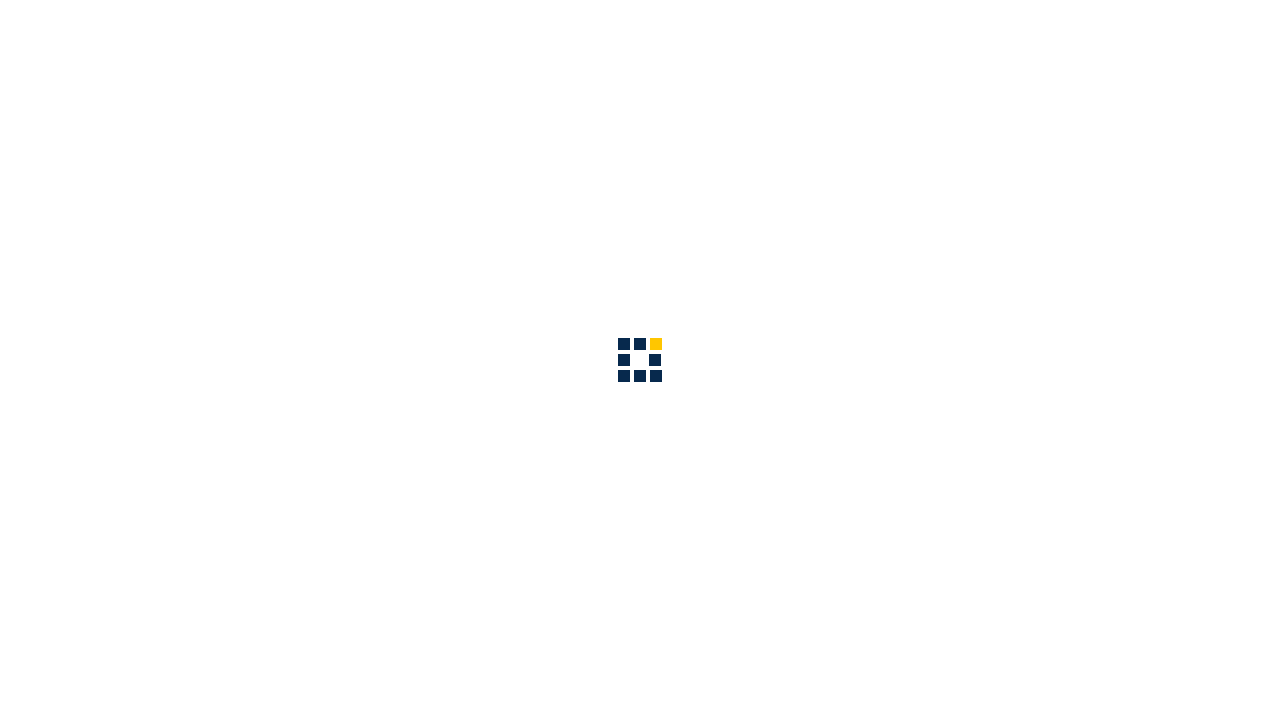

New page fully loaded
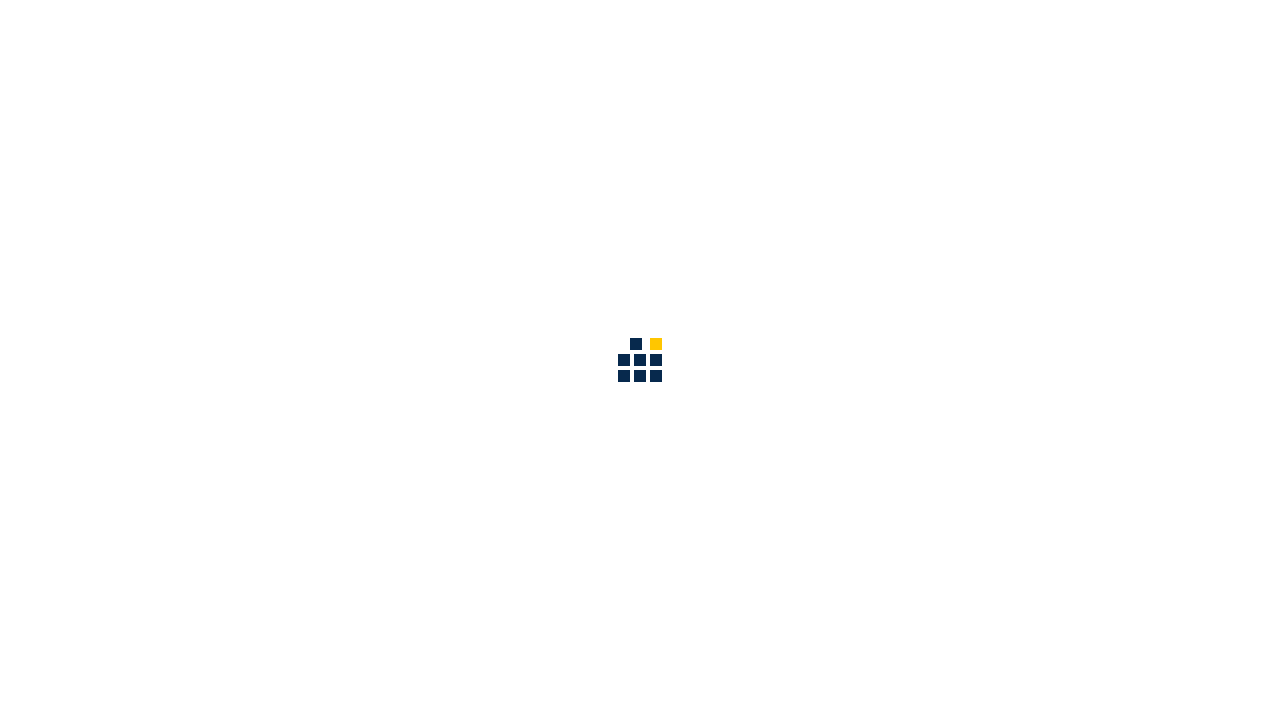

Located and verified Courses link on new page
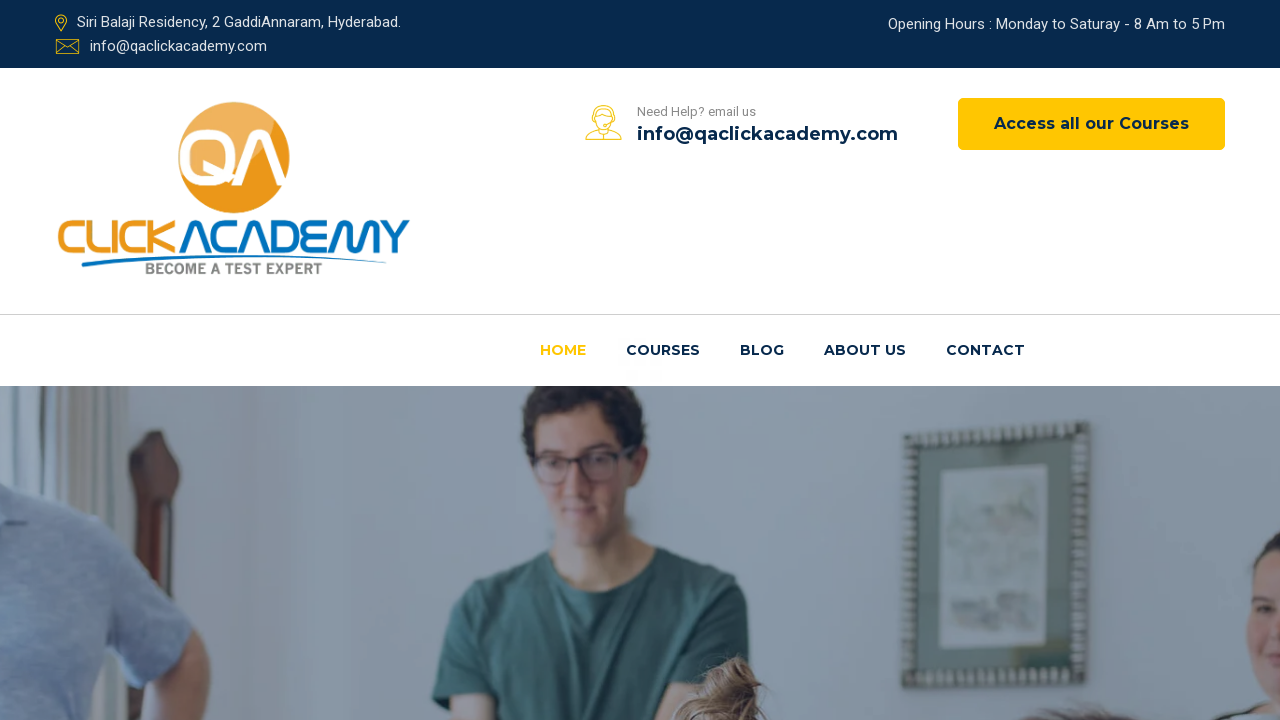

Closed the new tab
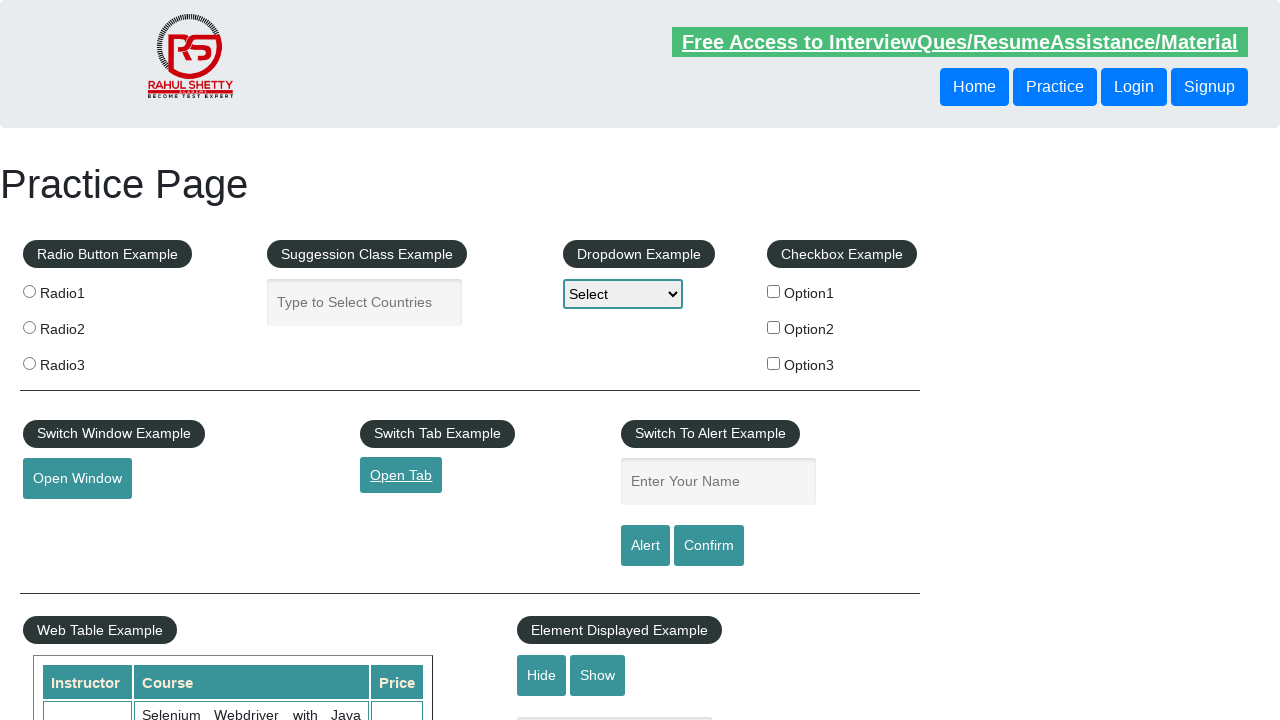

Verified open tab button is still present on original page
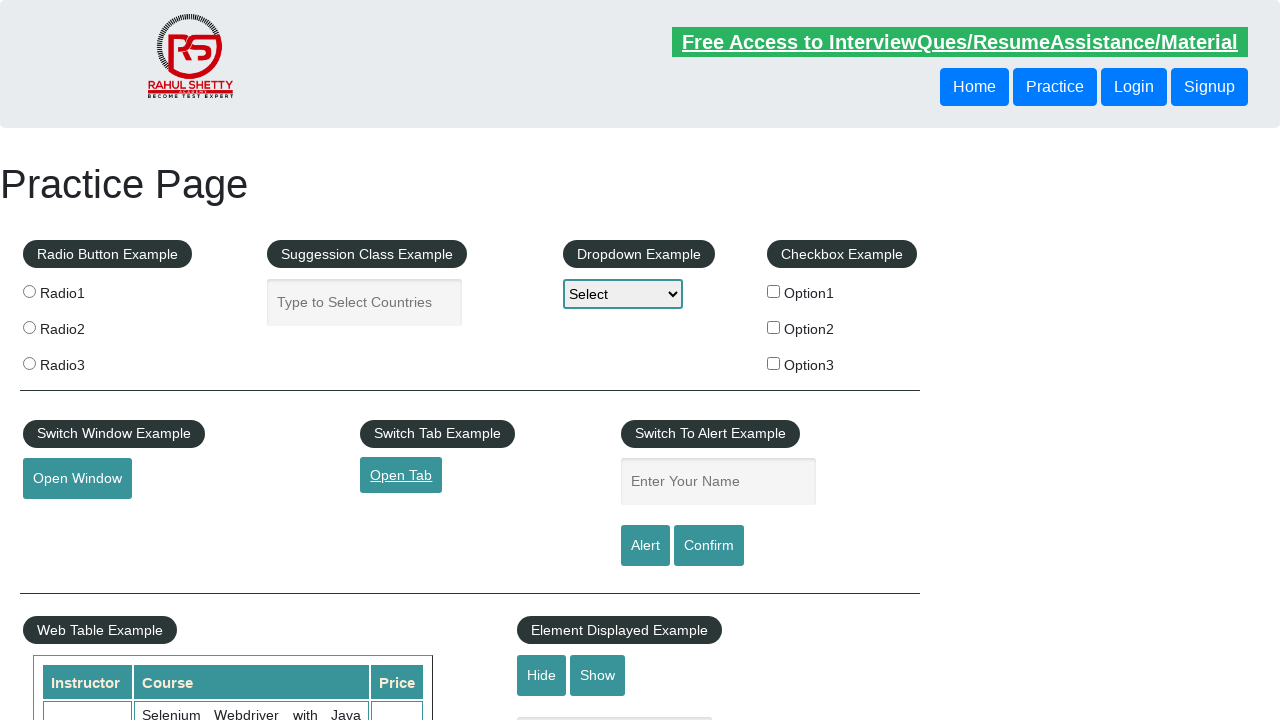

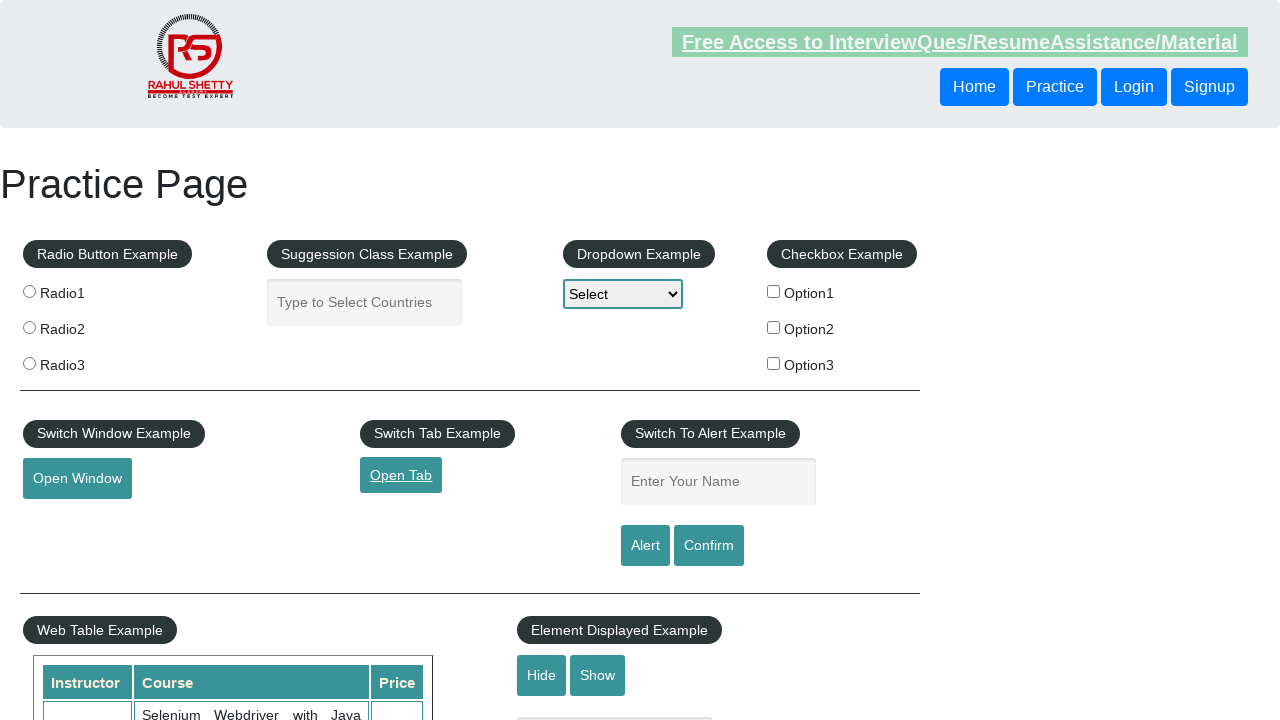